Navigates to a practice automation page, locates footer links in a specific column, and opens each link in a new tab using keyboard shortcuts to test link functionality.

Starting URL: https://www.rahulshettyacademy.com/AutomationPractice

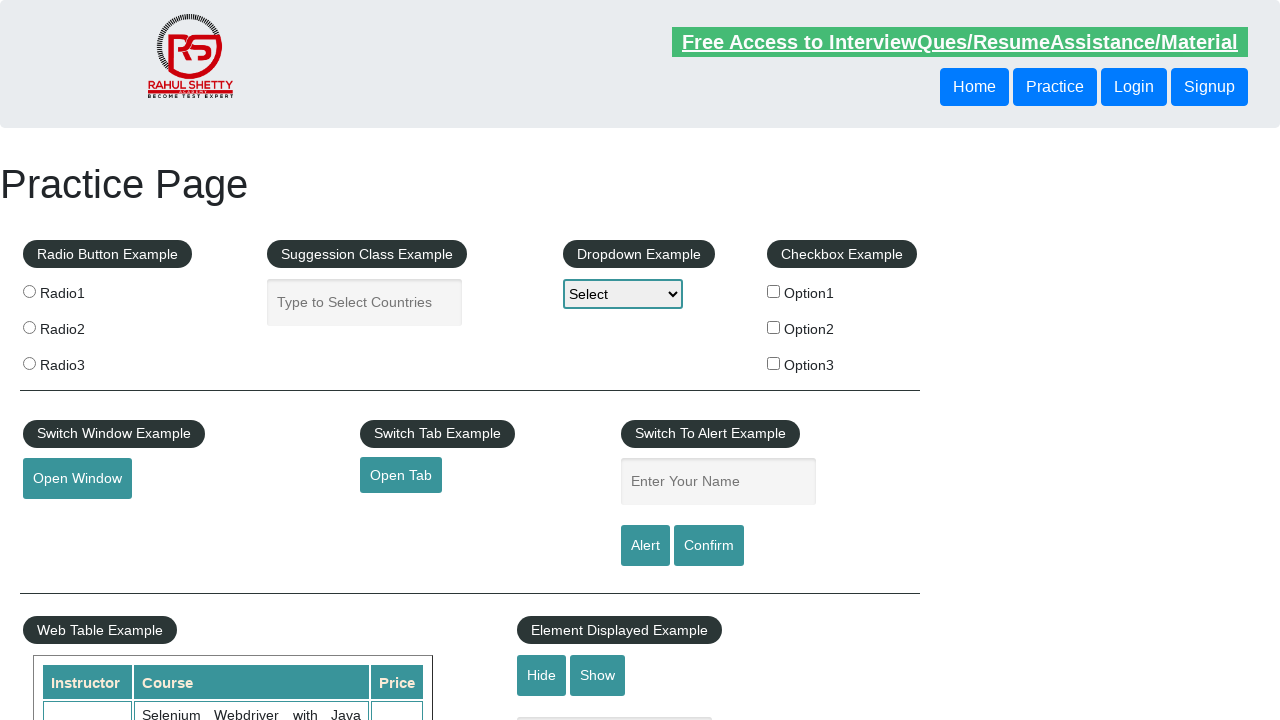

Waited for footer section #gf-BIG to load
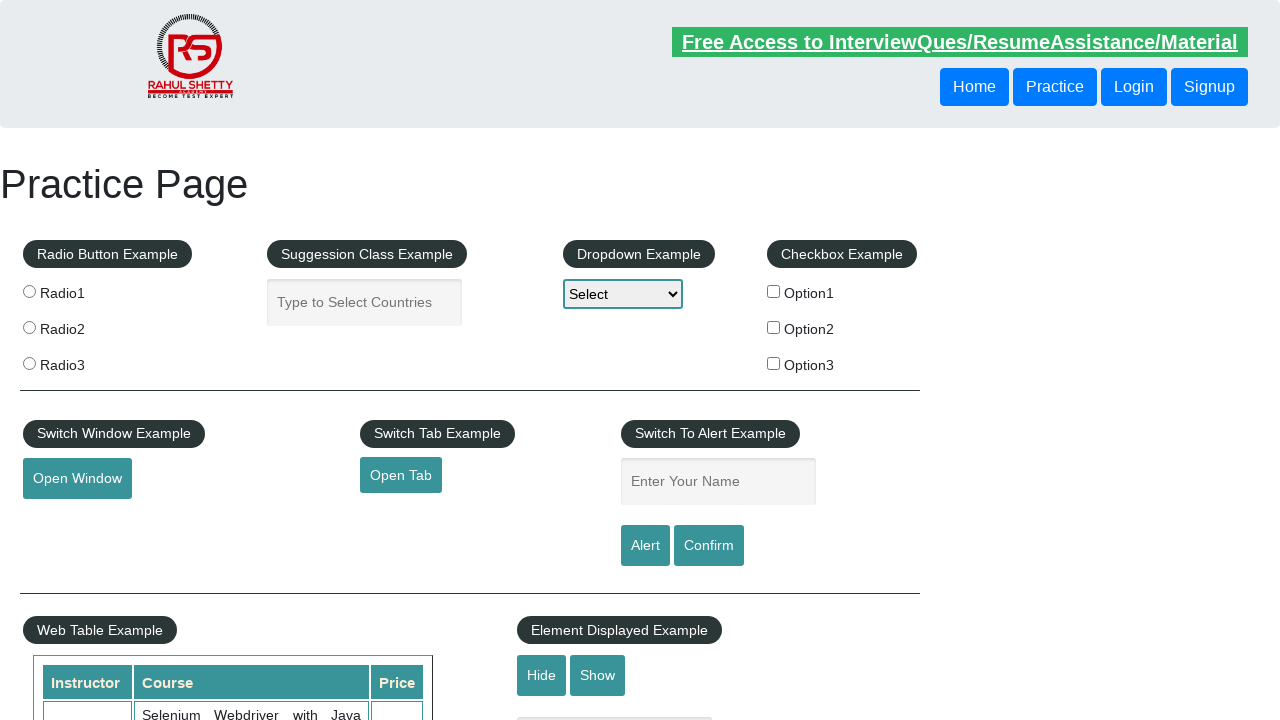

Located footer section #gf-BIG
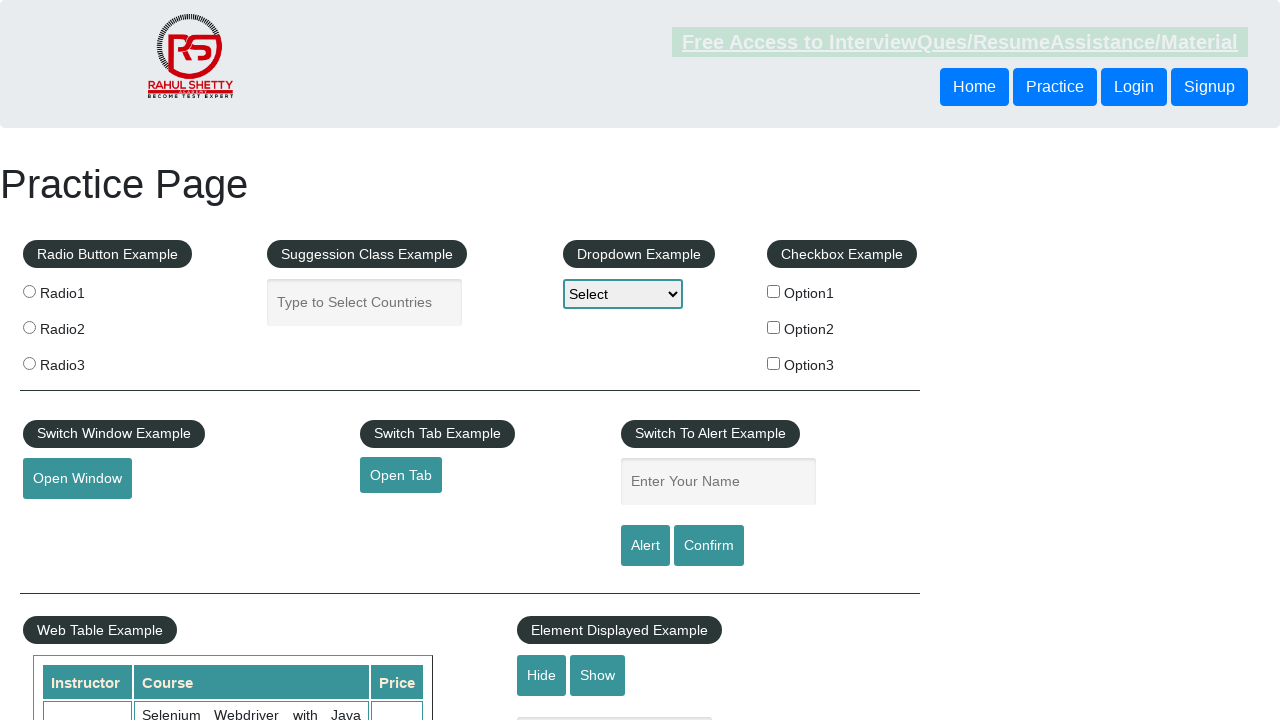

Located contact info column (3rd column) in footer table
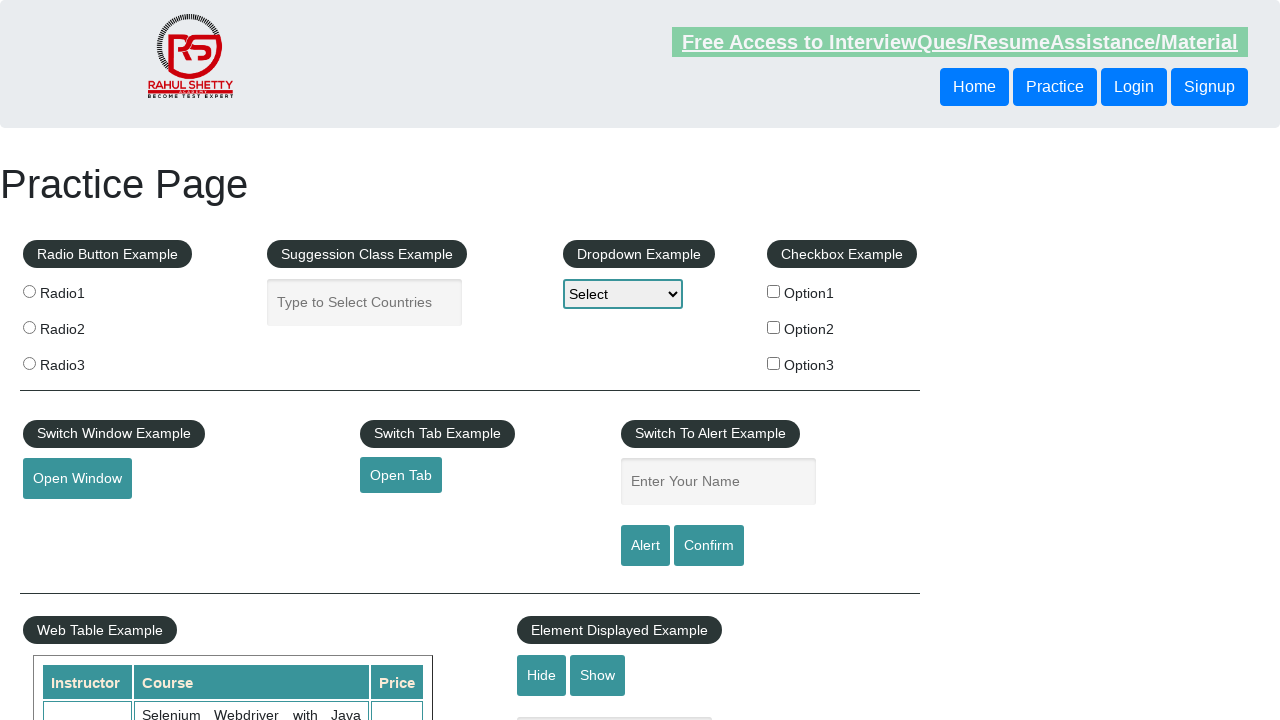

Waited for contact info links to be available
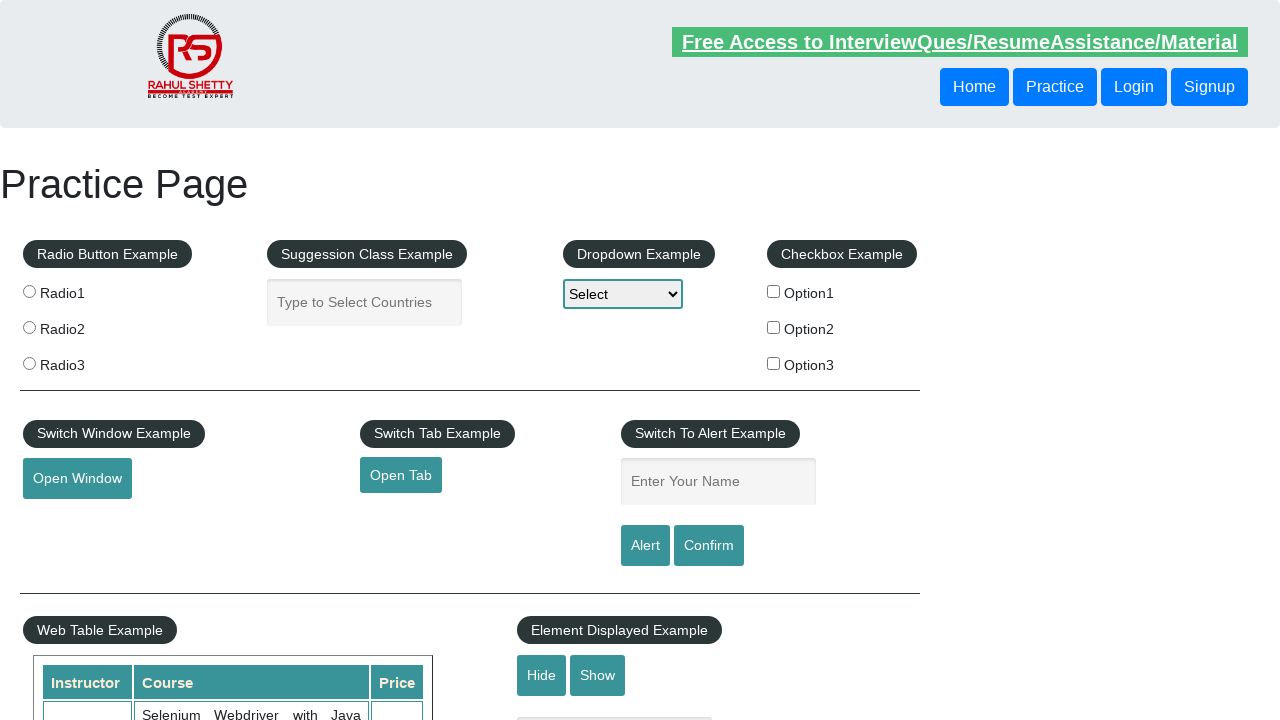

Located all anchor links in contact info column
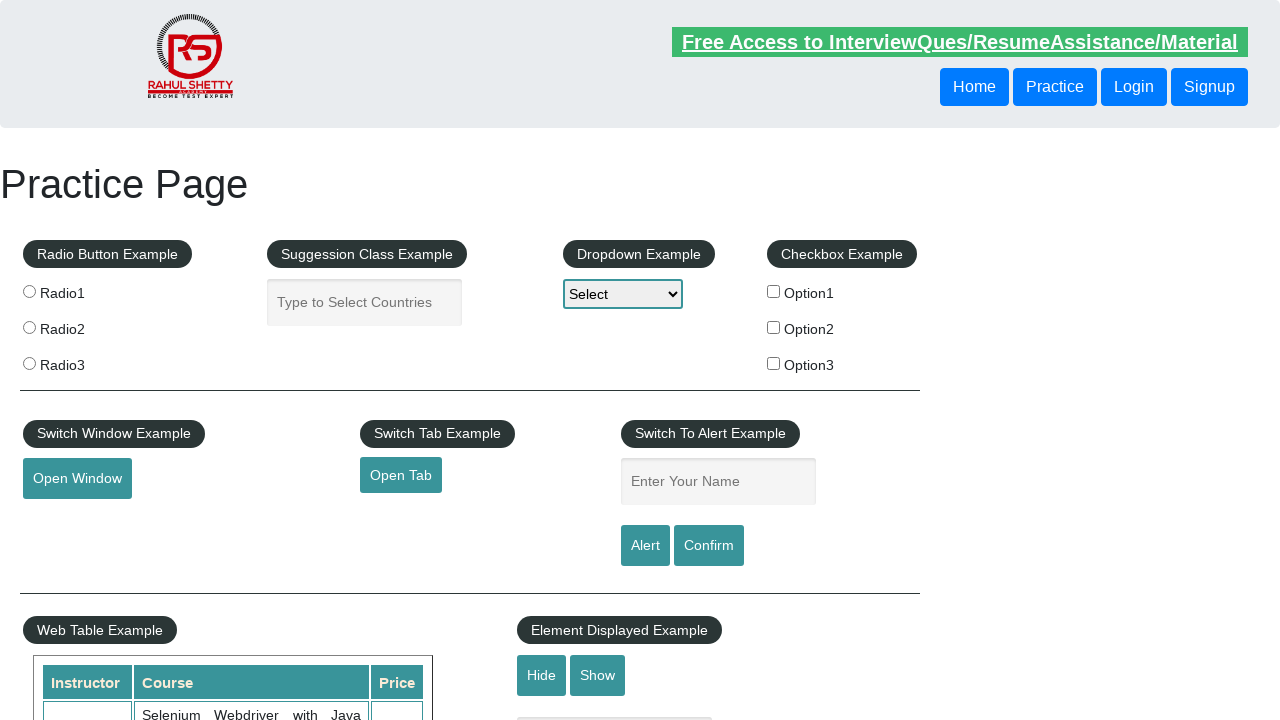

Found 5 links in contact info column
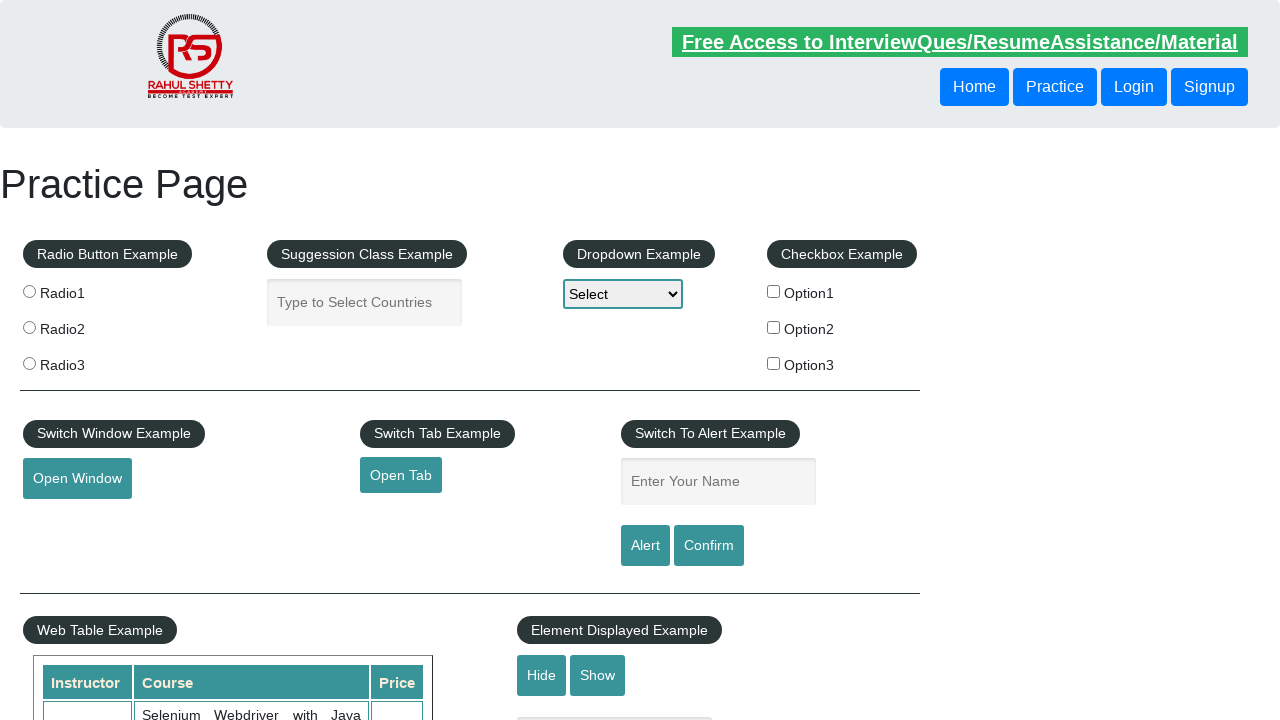

Opened link 1 in new tab using Ctrl+Click at (808, 520) on #gf-BIG >> xpath=//table/tbody/tr/td[3]/ul >> a >> nth=1
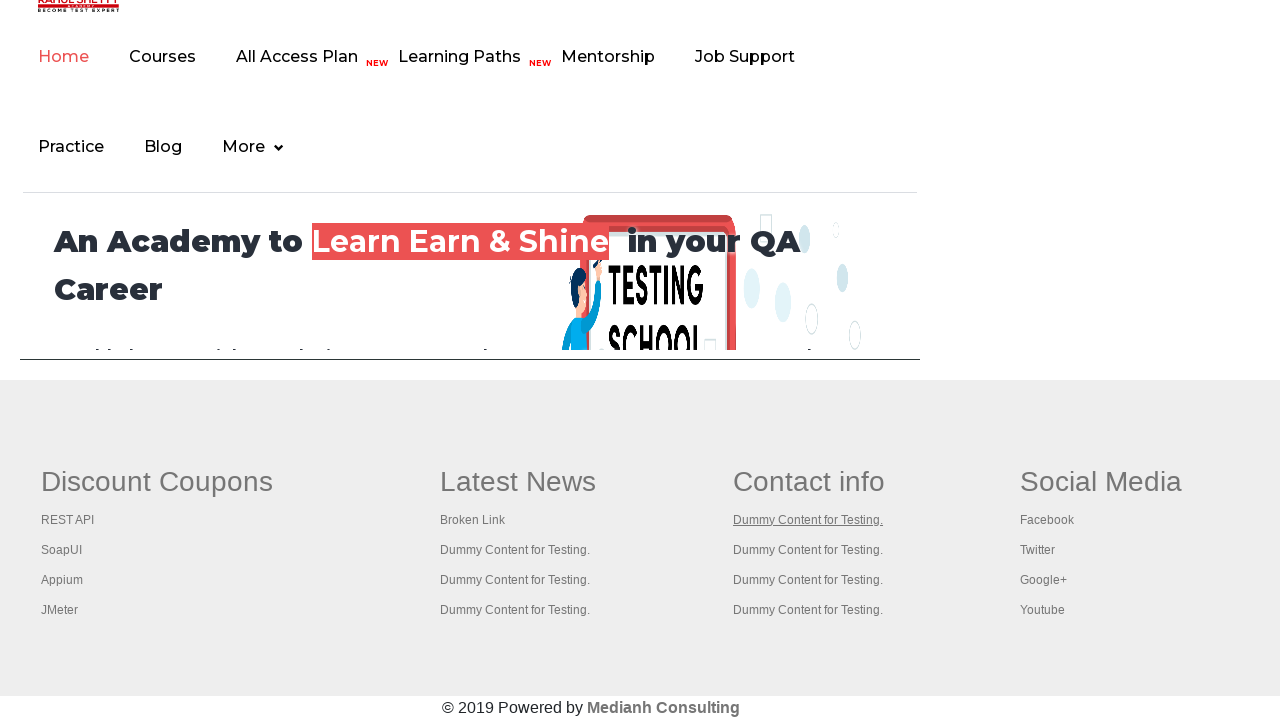

Opened link 2 in new tab using Ctrl+Click at (808, 550) on #gf-BIG >> xpath=//table/tbody/tr/td[3]/ul >> a >> nth=2
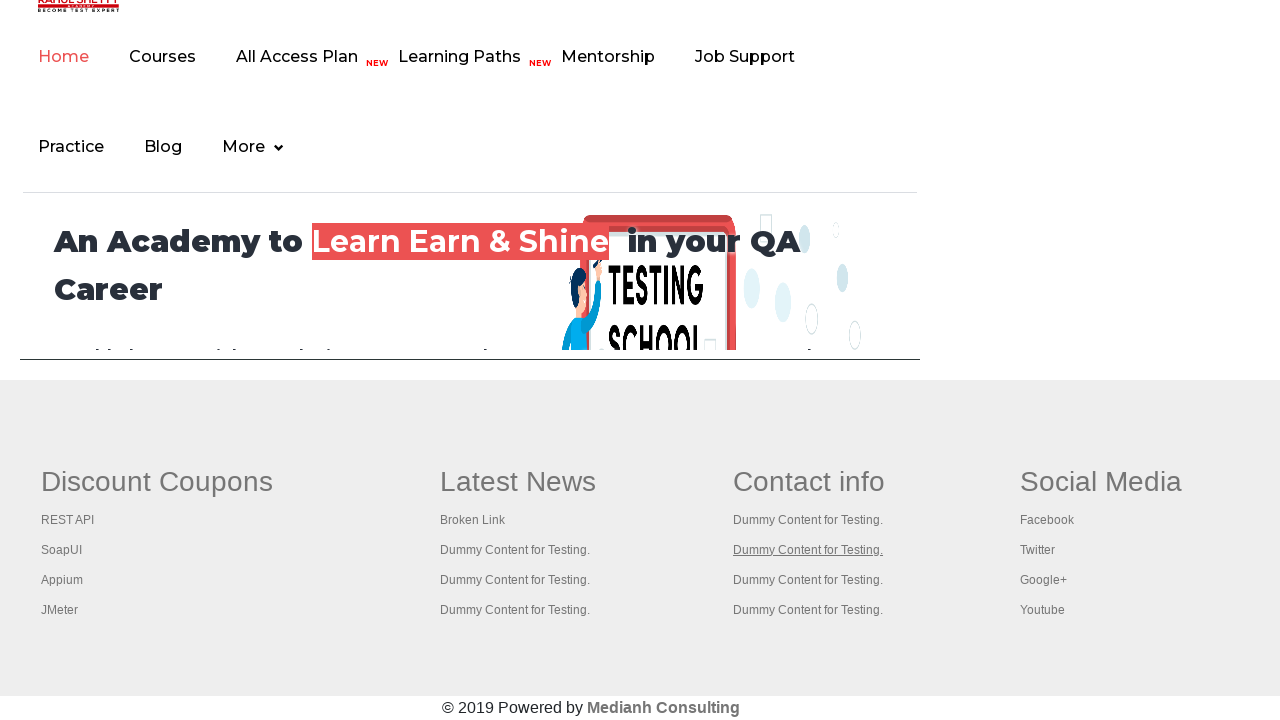

Opened link 3 in new tab using Ctrl+Click at (808, 580) on #gf-BIG >> xpath=//table/tbody/tr/td[3]/ul >> a >> nth=3
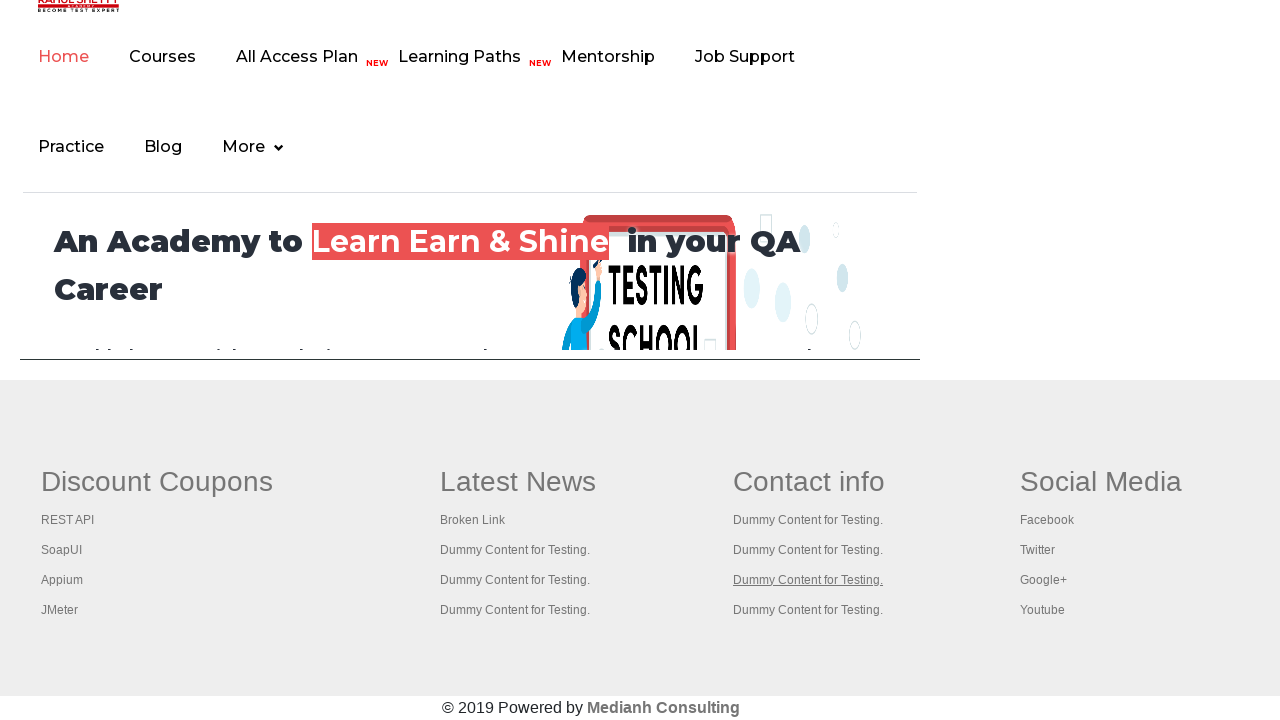

Opened link 4 in new tab using Ctrl+Click at (808, 610) on #gf-BIG >> xpath=//table/tbody/tr/td[3]/ul >> a >> nth=4
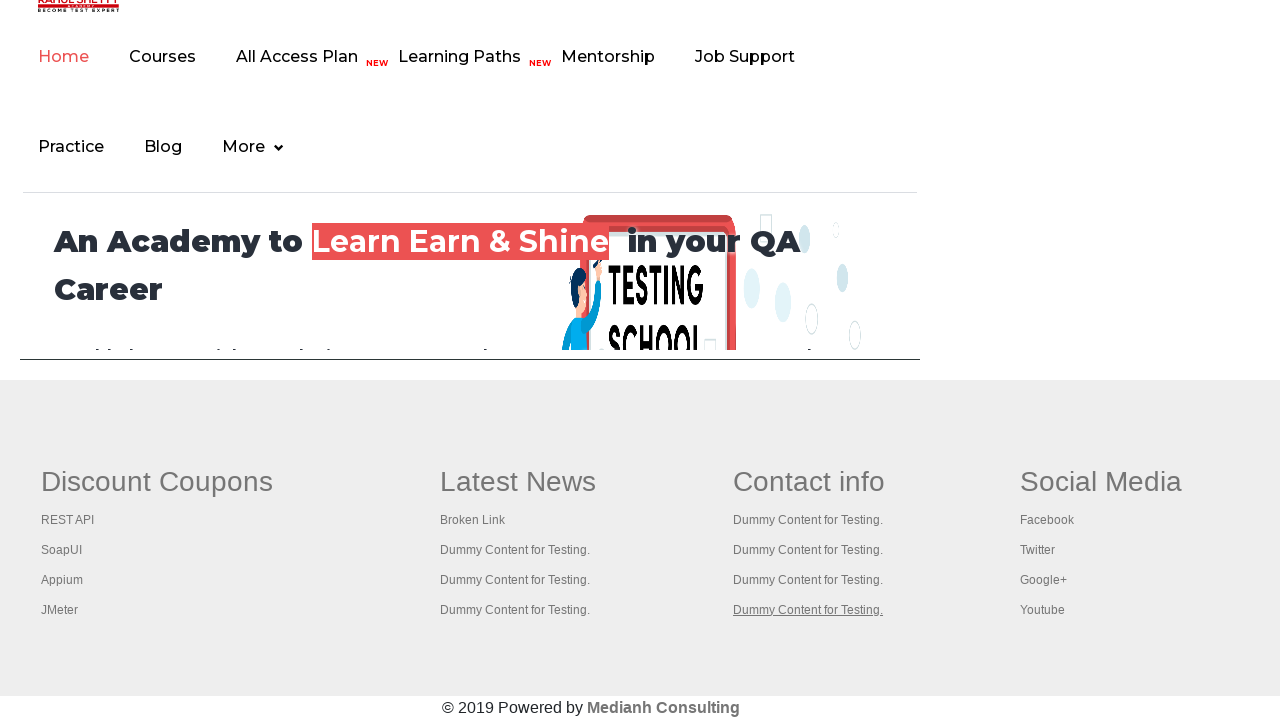

Waited 1000ms for all tabs to open
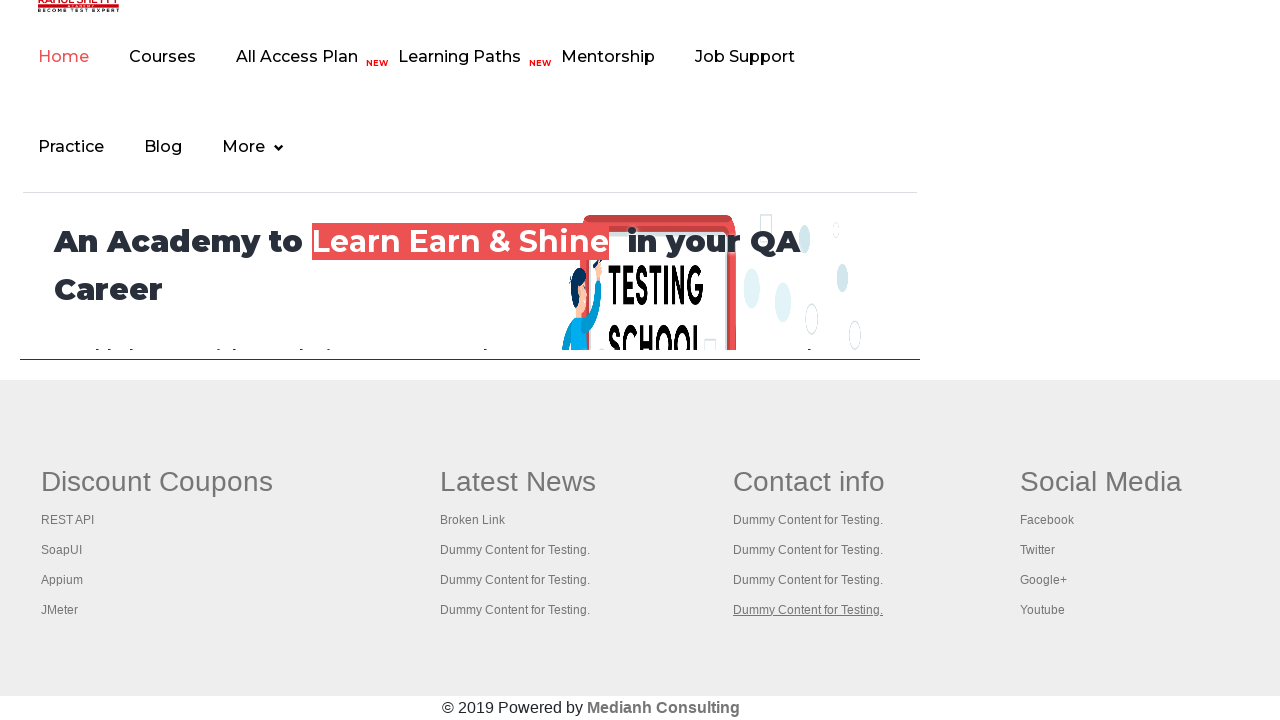

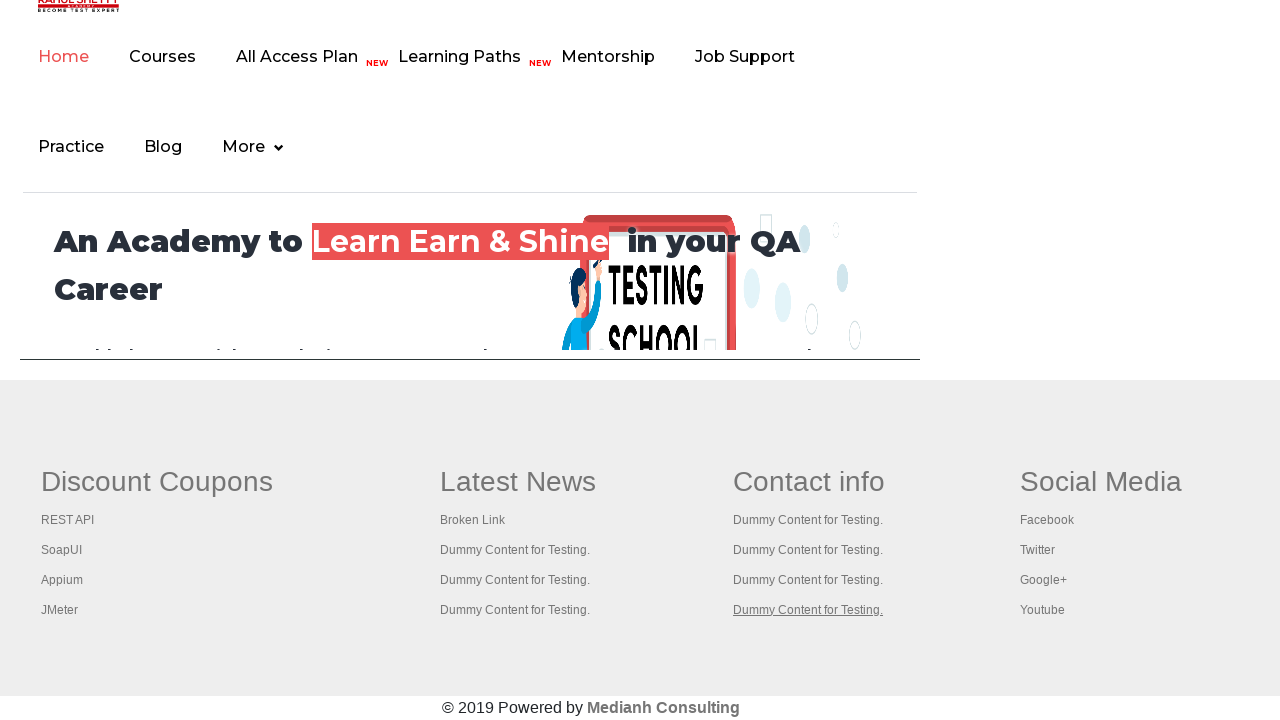